Navigates to SpiceJet website and scrolls to the "About Us" section in the footer to locate the fleet link

Starting URL: https://spicejet.com/

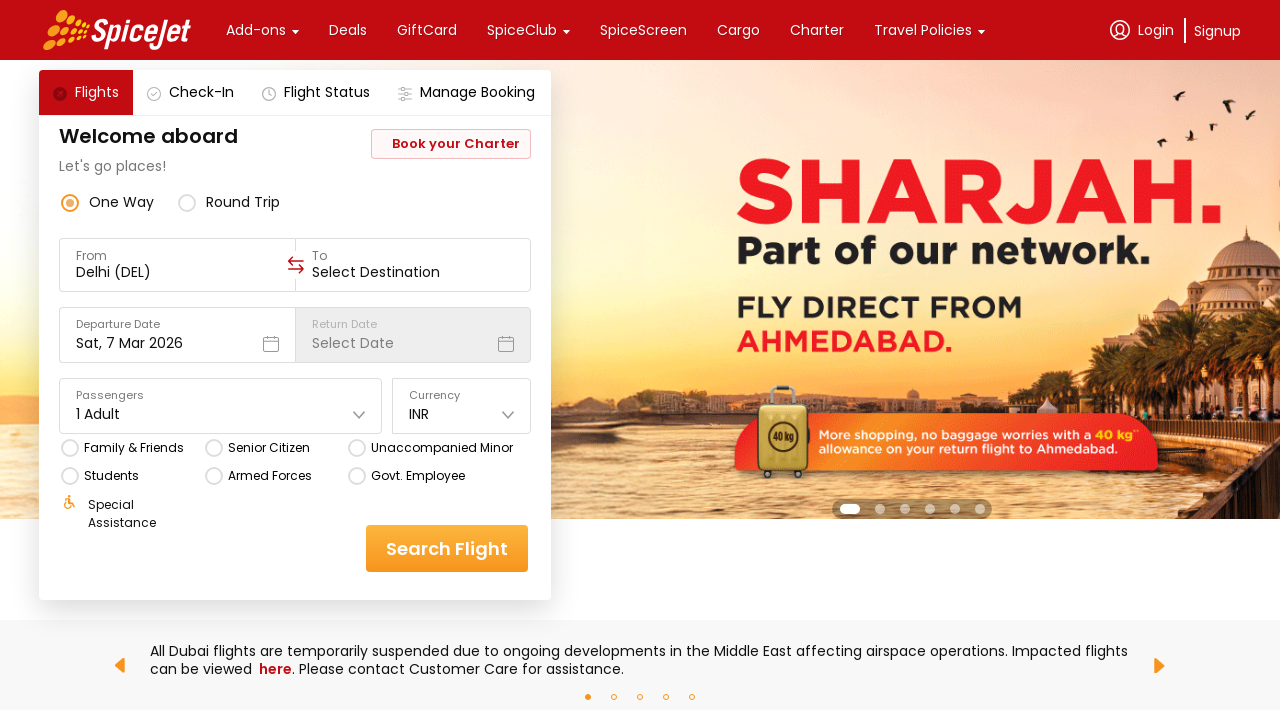

Navigated to SpiceJet website
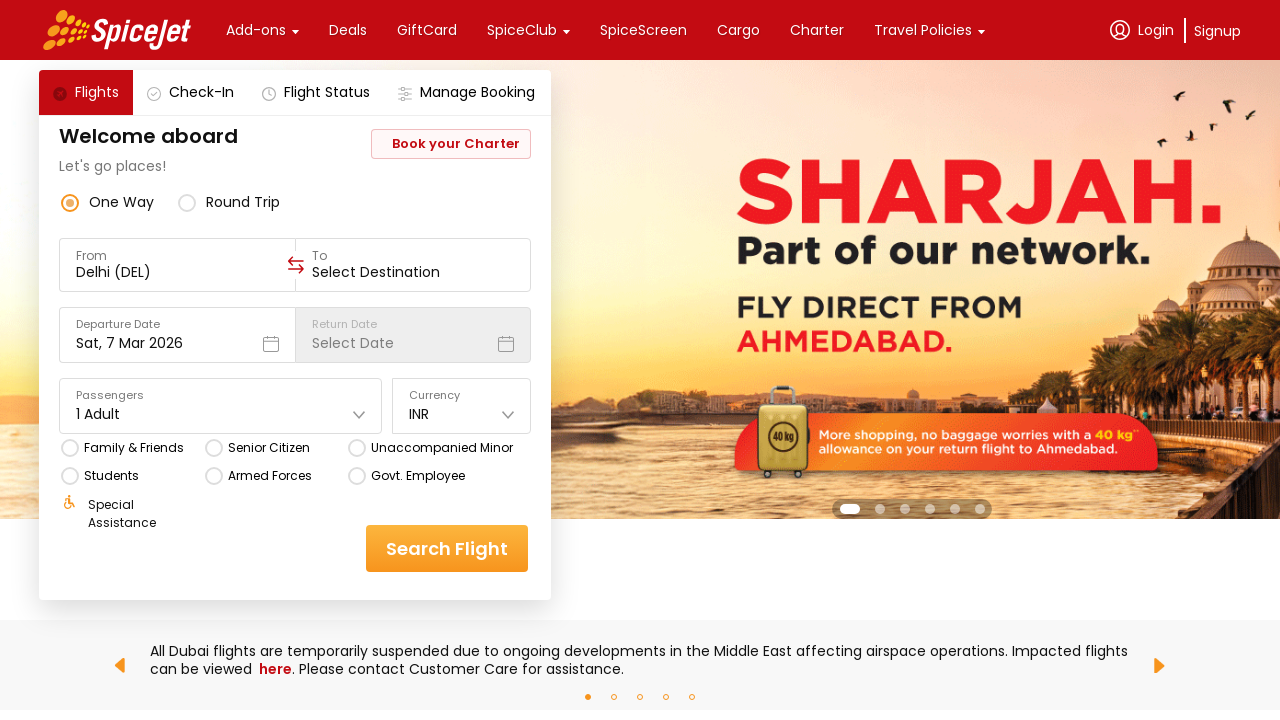

Scrolled to 'About Us' section in footer
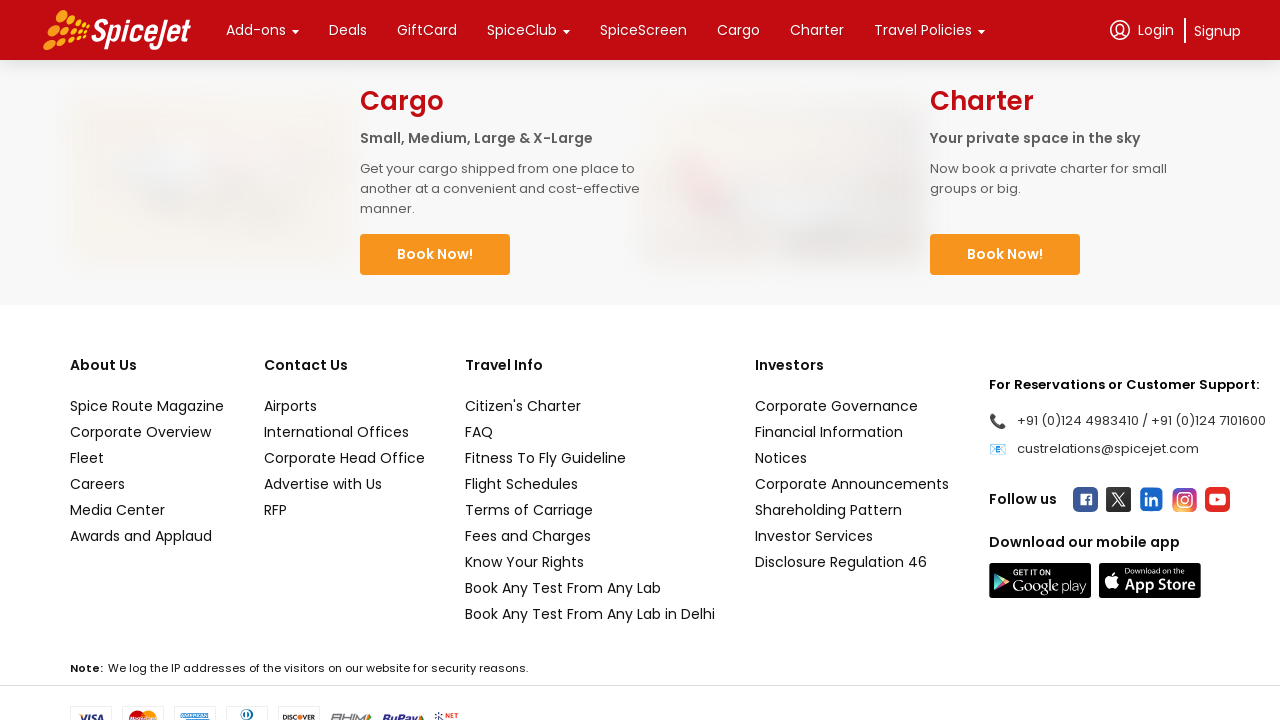

Located fleet link in About Us section
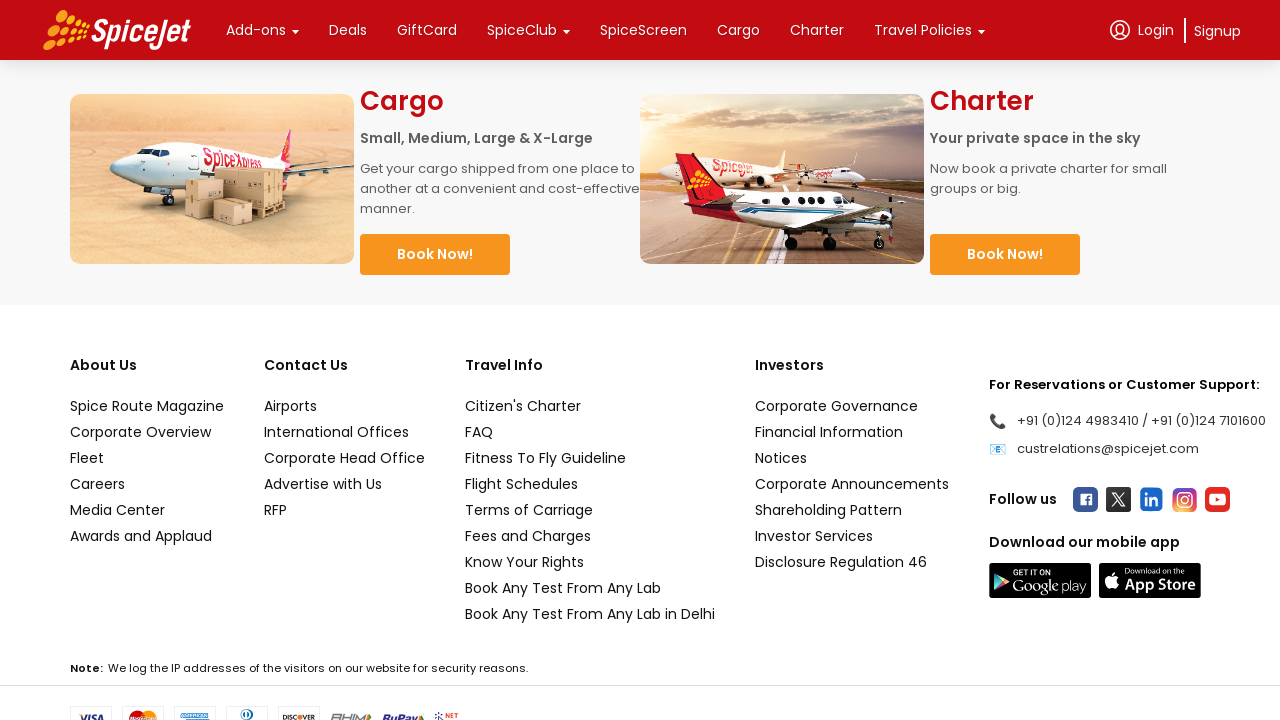

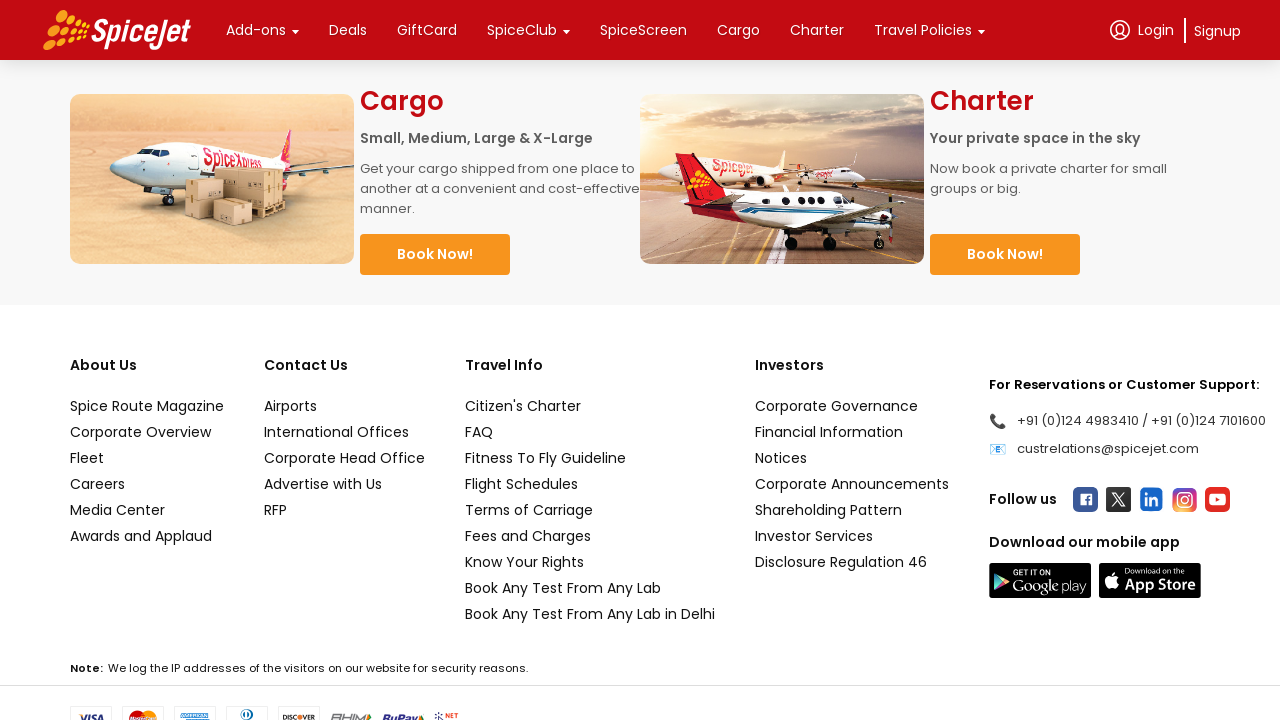